Tests navigation to Report A-2 by clicking the disclaimer OK button, scrolling to the end user sector section, and clicking the A-2 report link to verify the Report Filter/Options panel is displayed.

Starting URL: https://ctsedwweb.ee.doe.gov/Annual/Report/report.aspx

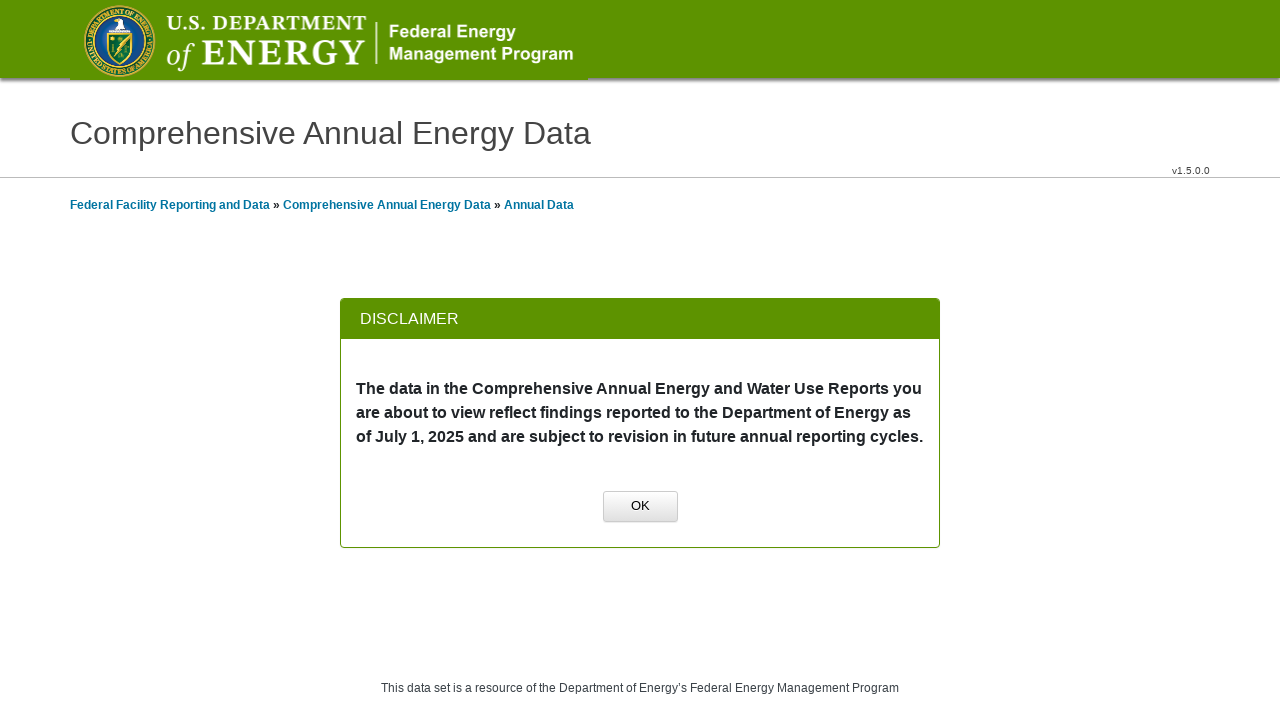

Clicked OK button on disclaimer modal at (640, 507) on xpath=//a[normalize-space()='OK']
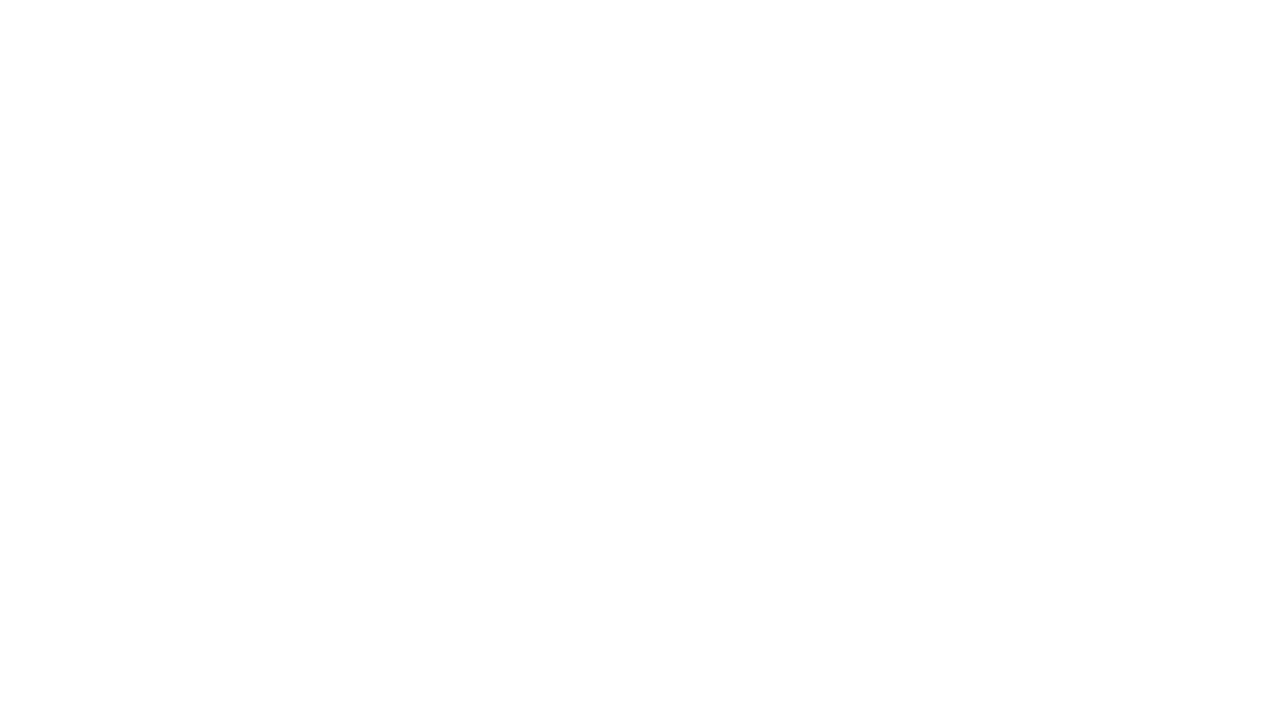

Scrolled to end user sector section
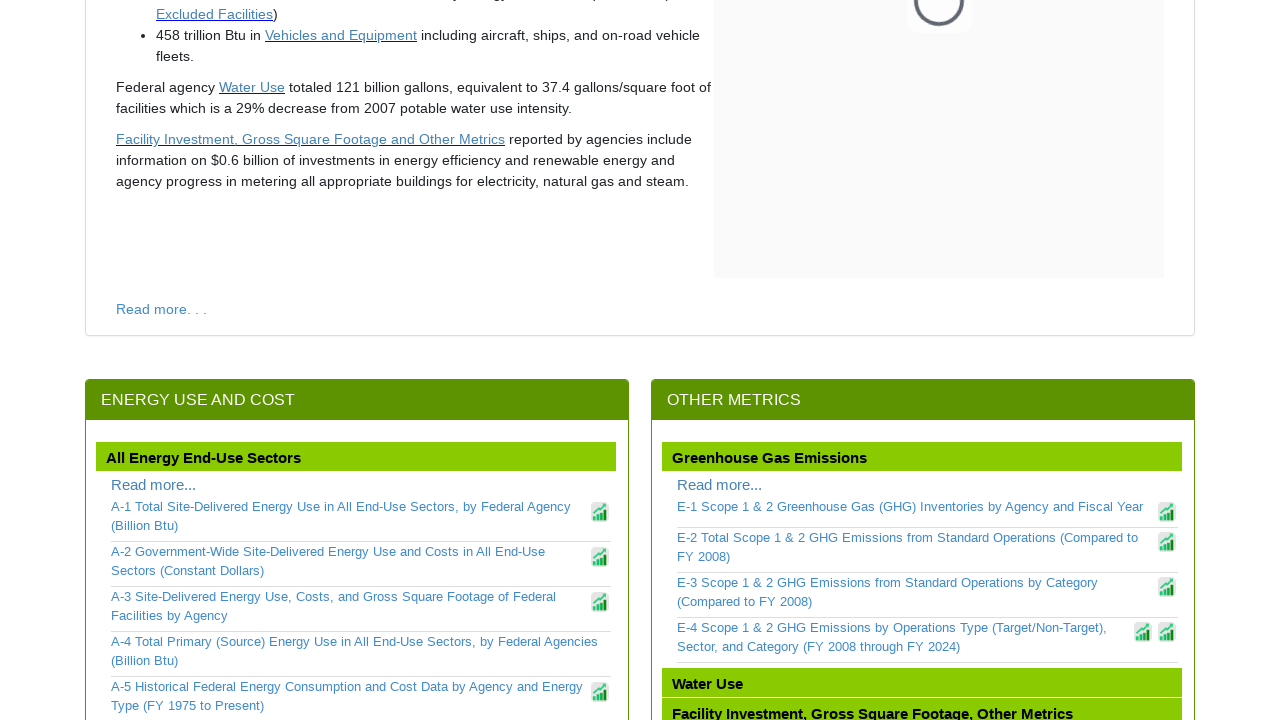

Clicked on Report A-2 link at (349, 561) on xpath=//a[contains(text(),'A-2')]
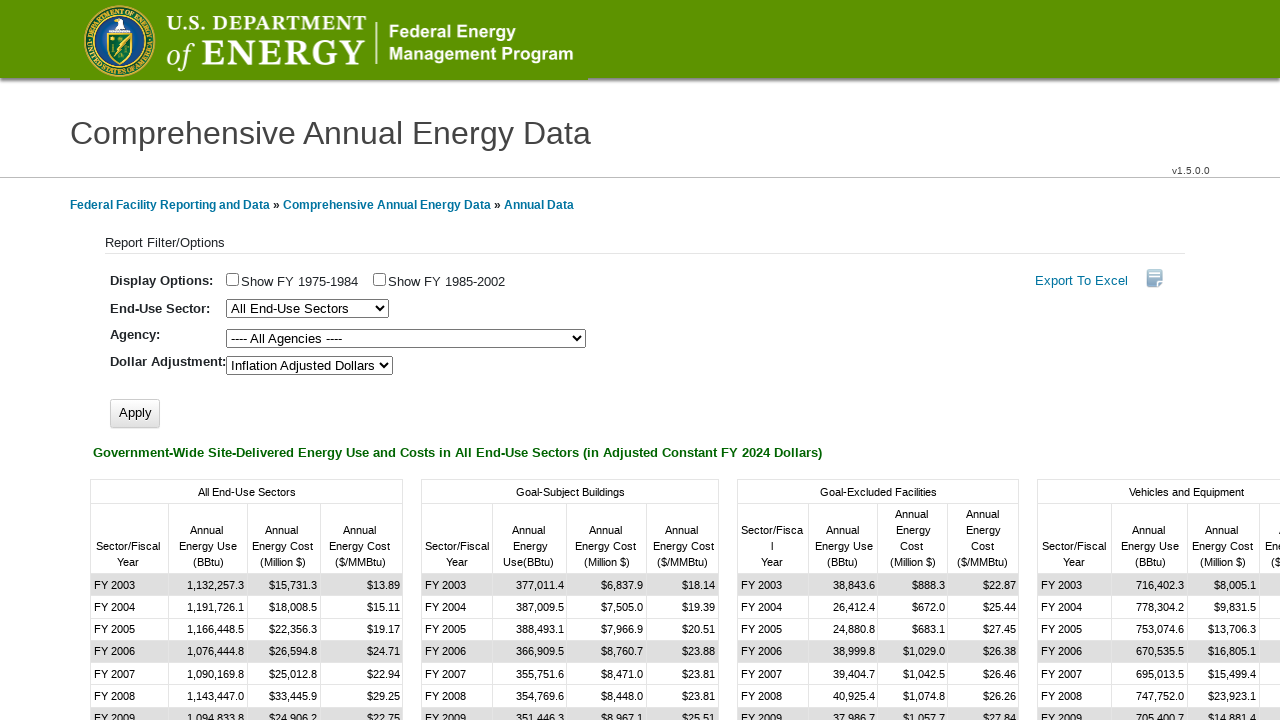

Verified Report Filter/Options panel is displayed
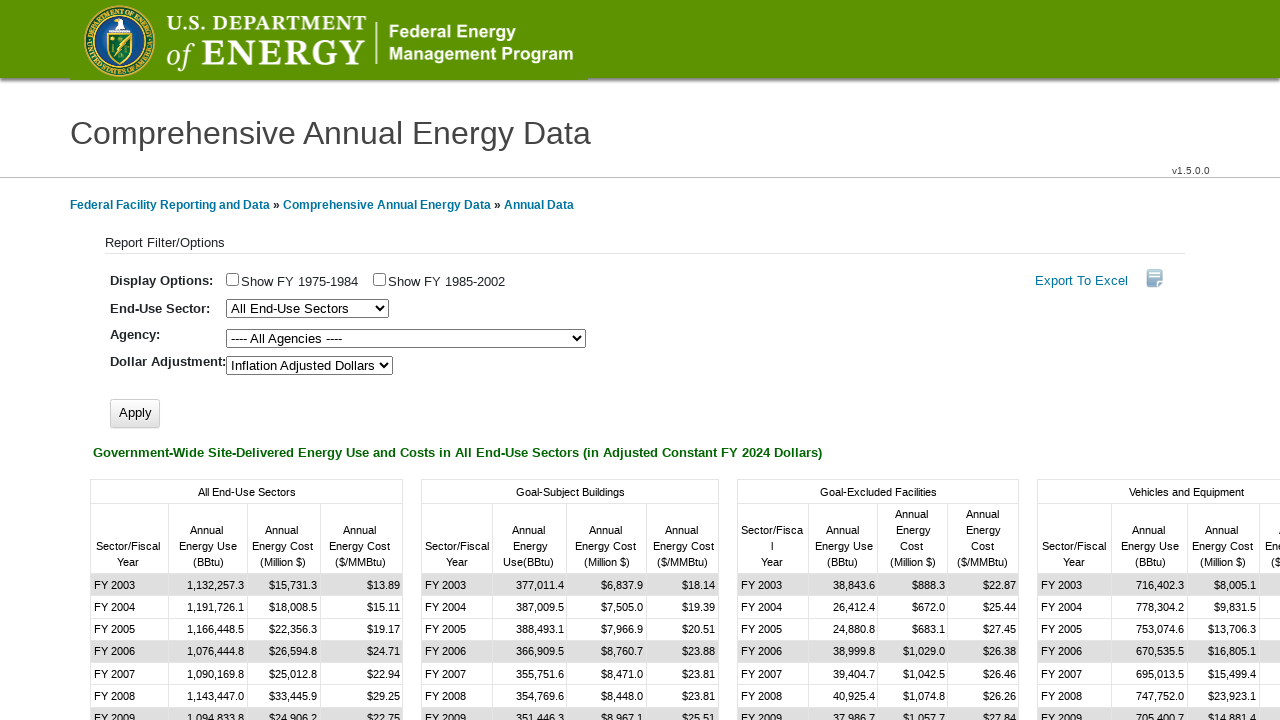

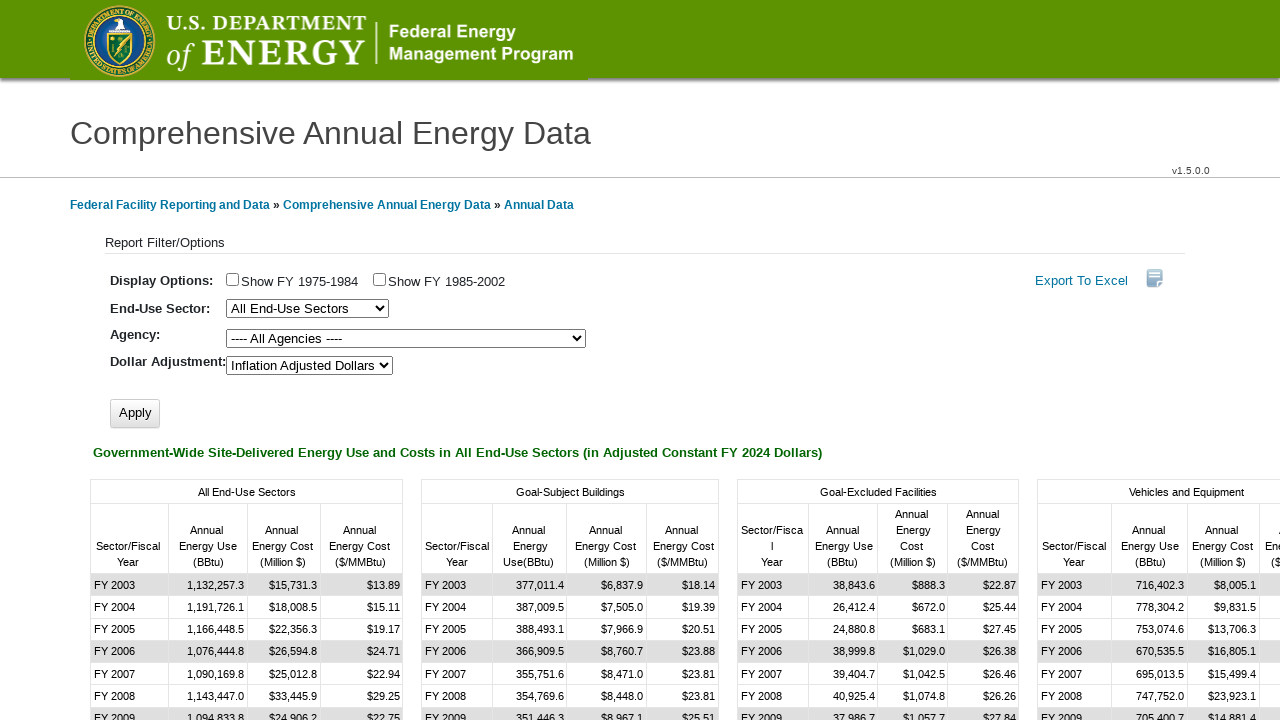